Navigates to the Katalon demo CMS site's main page

Starting URL: https://cms.demo.katalon.com/

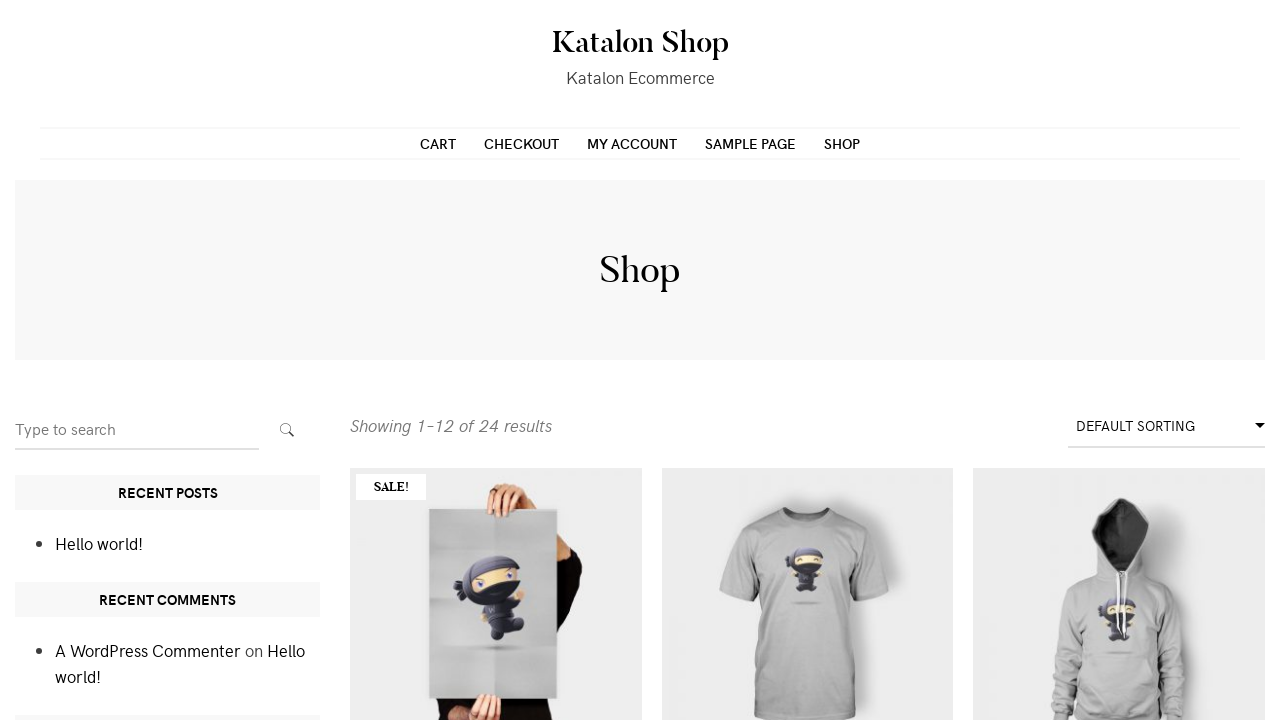

Navigated to Katalon demo CMS site main page
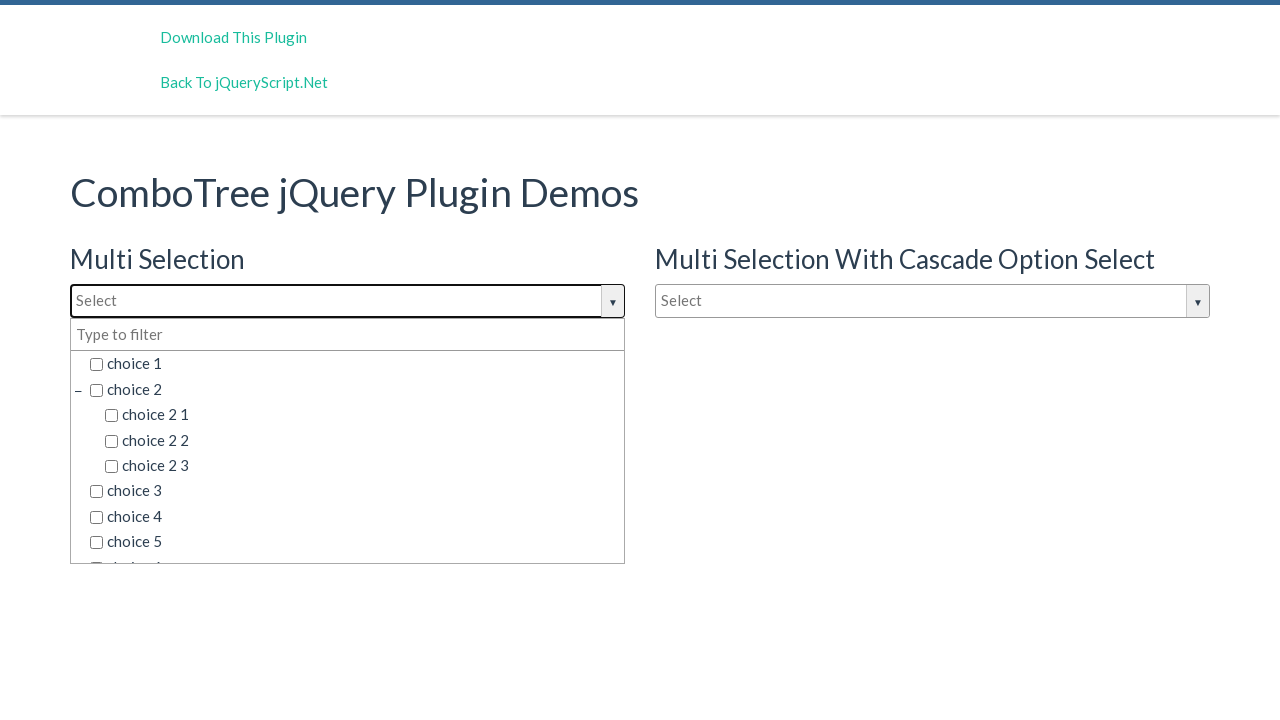

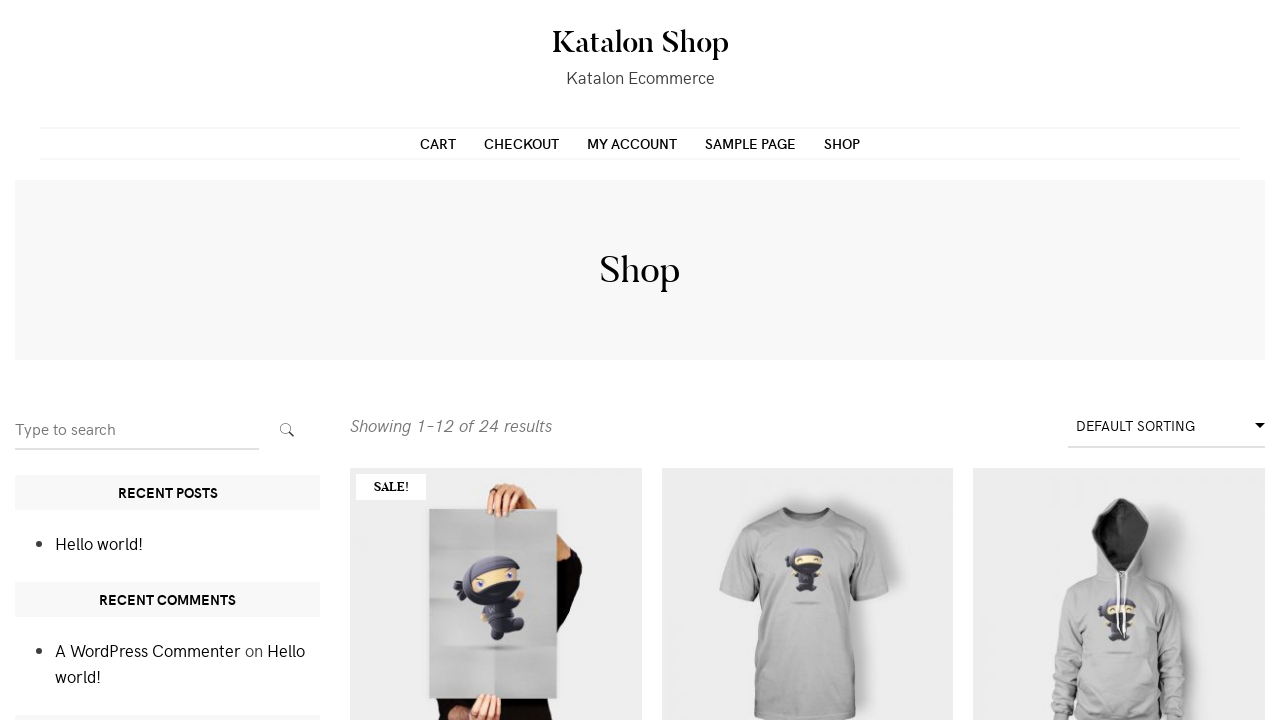